Navigates to the shop page from the homepage by clicking the Shop menu item to verify shop navigation works.

Starting URL: http://practice.automationtesting.in/

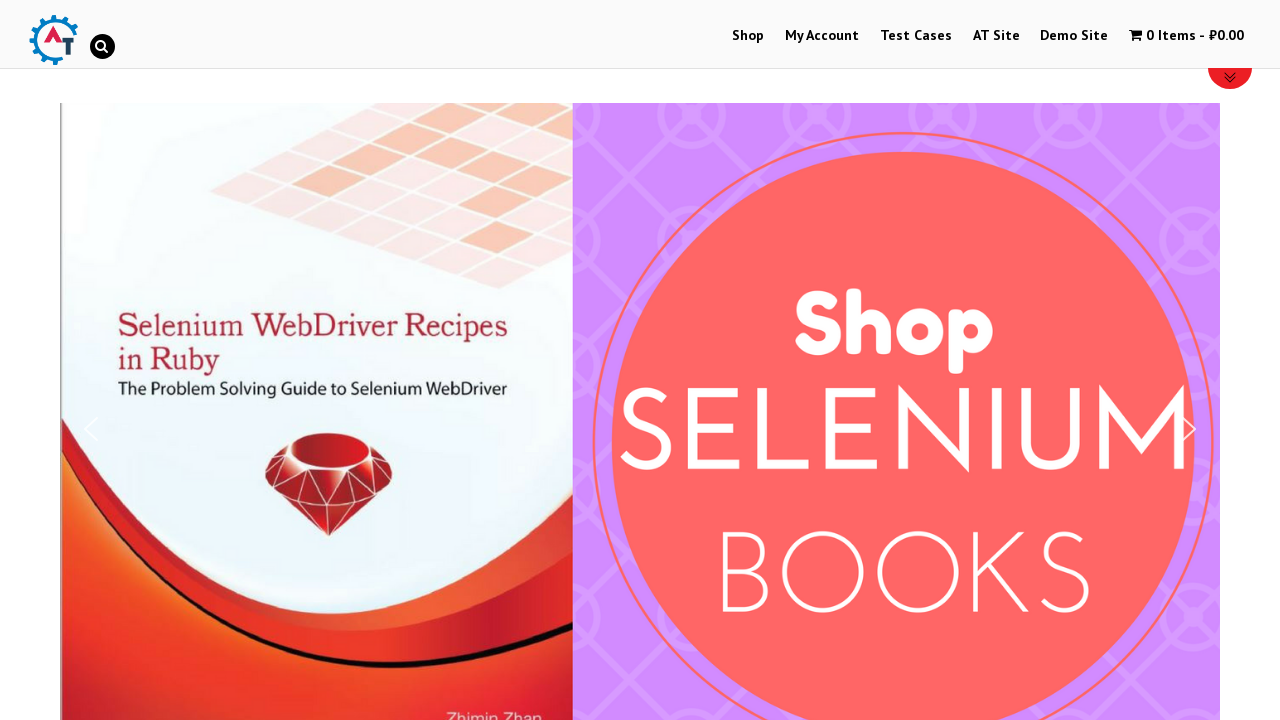

Clicked Shop menu item to navigate to shop page at (748, 36) on #menu-item-40 > a
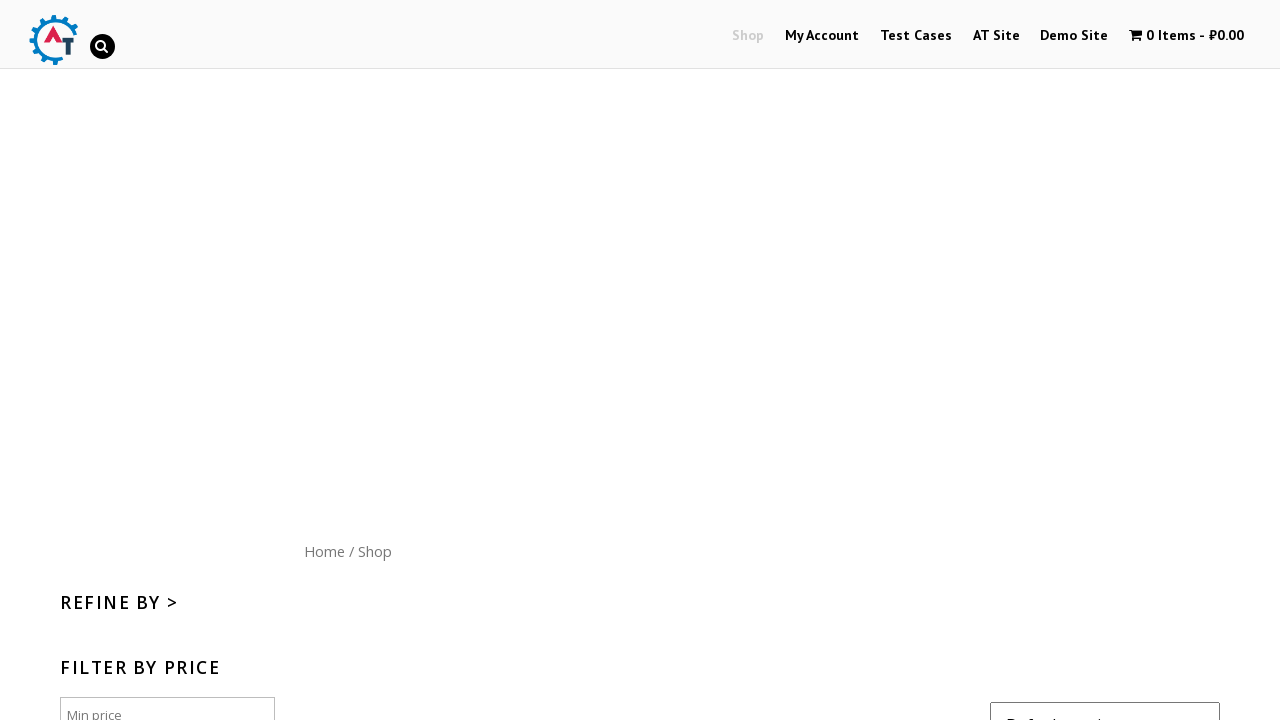

Shop page loaded and products list is visible
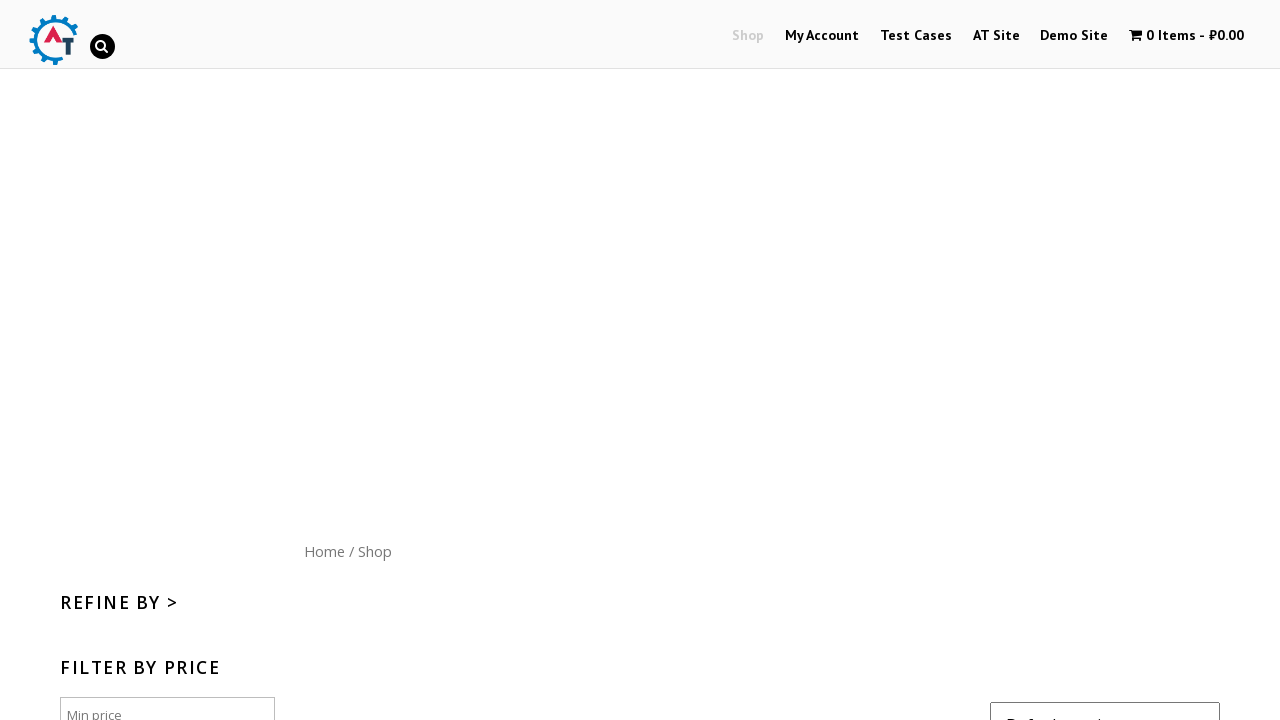

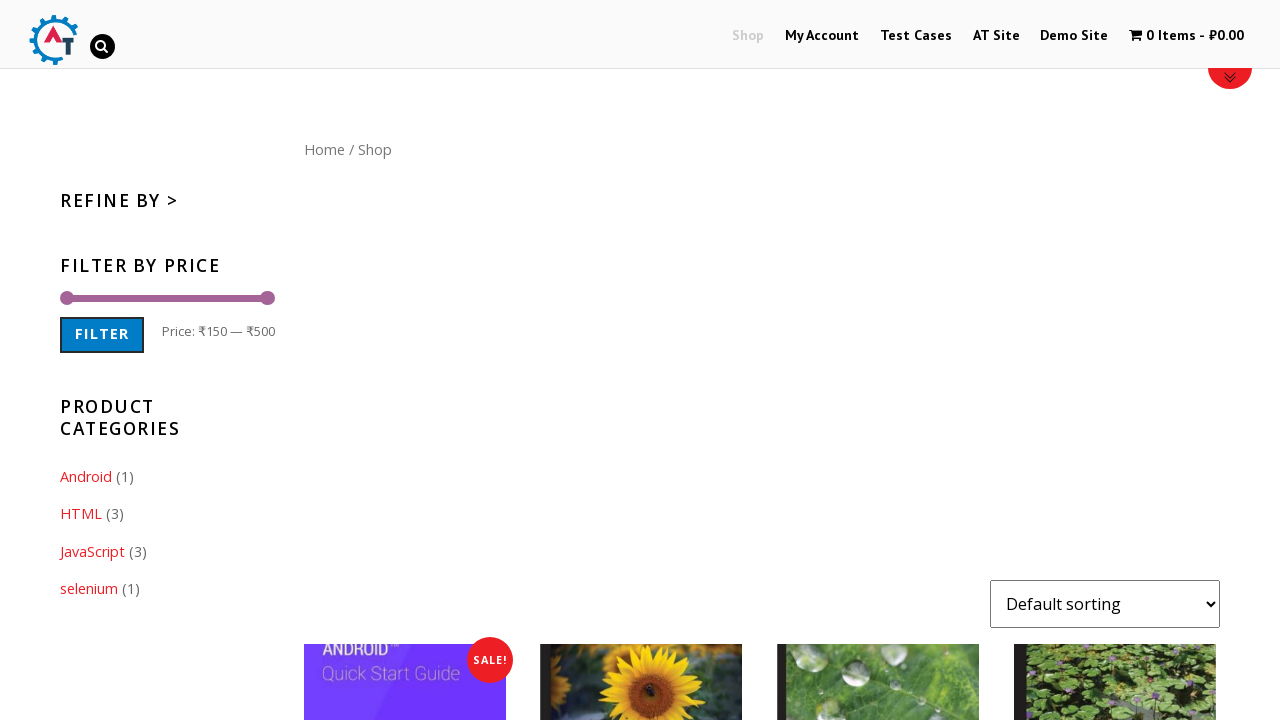